Tests different types of JavaScript alerts including simple alerts, confirmation dialogs, and prompt dialogs on a demo page

Starting URL: https://demoqa.com/alerts

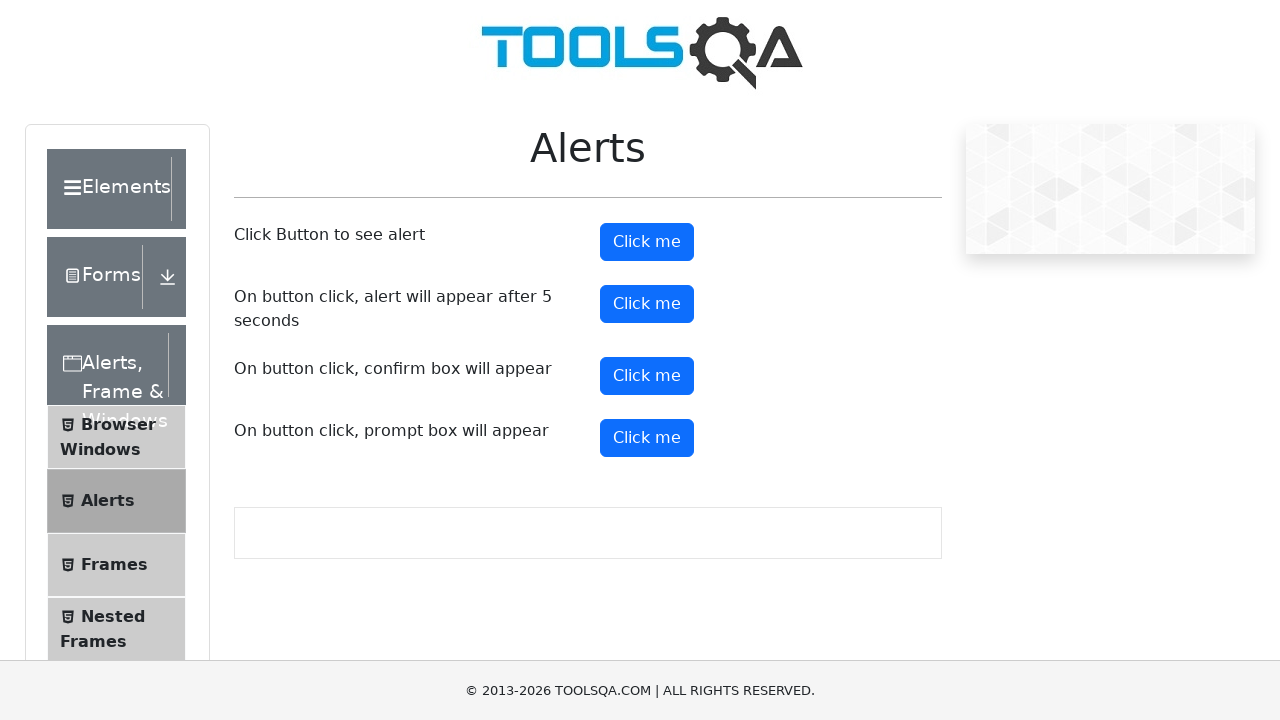

Clicked button to trigger simple alert at (647, 242) on #alertButton
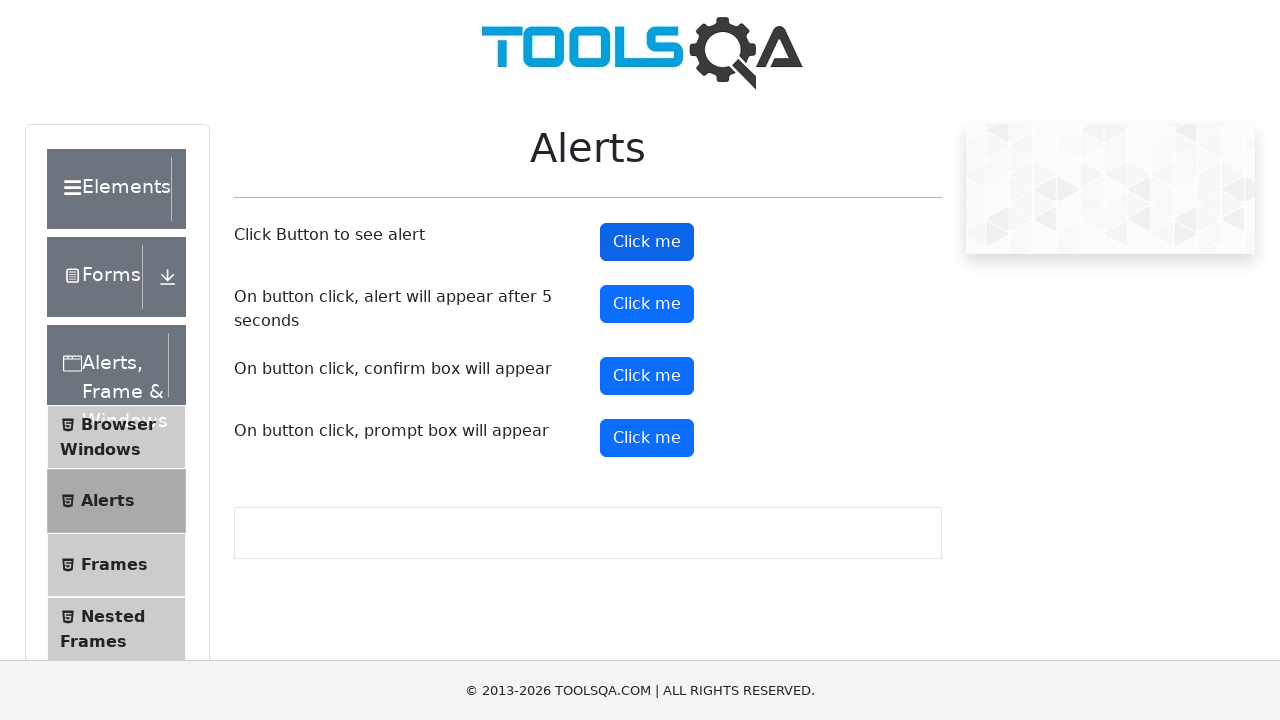

Set up dialog handler to accept simple alert
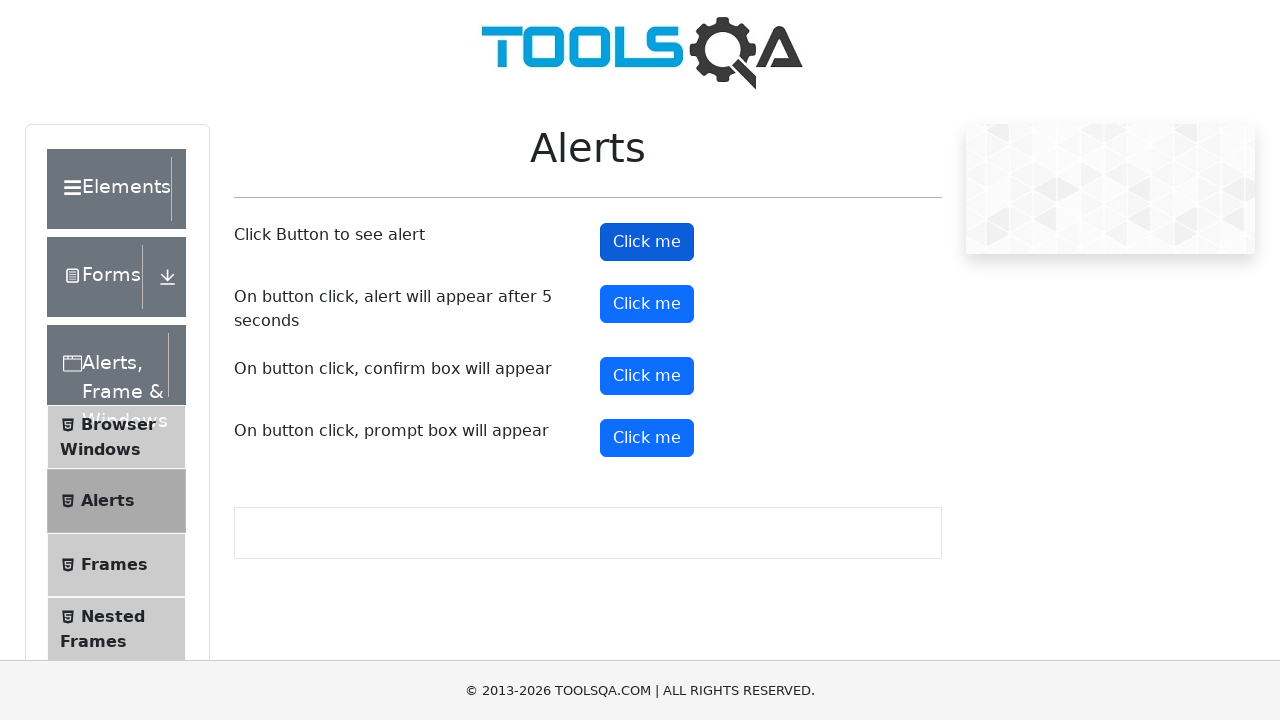

Clicked button to trigger confirmation dialog at (647, 376) on #confirmButton
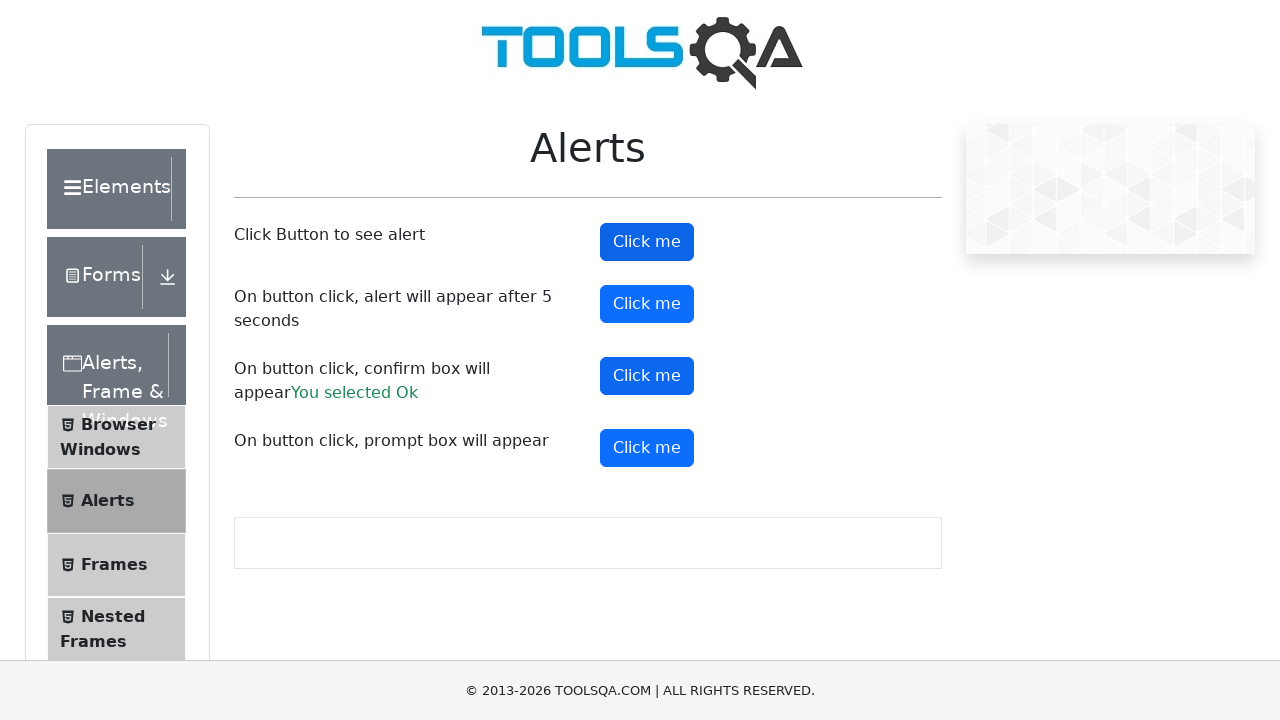

Set up dialog handler to dismiss confirmation dialog
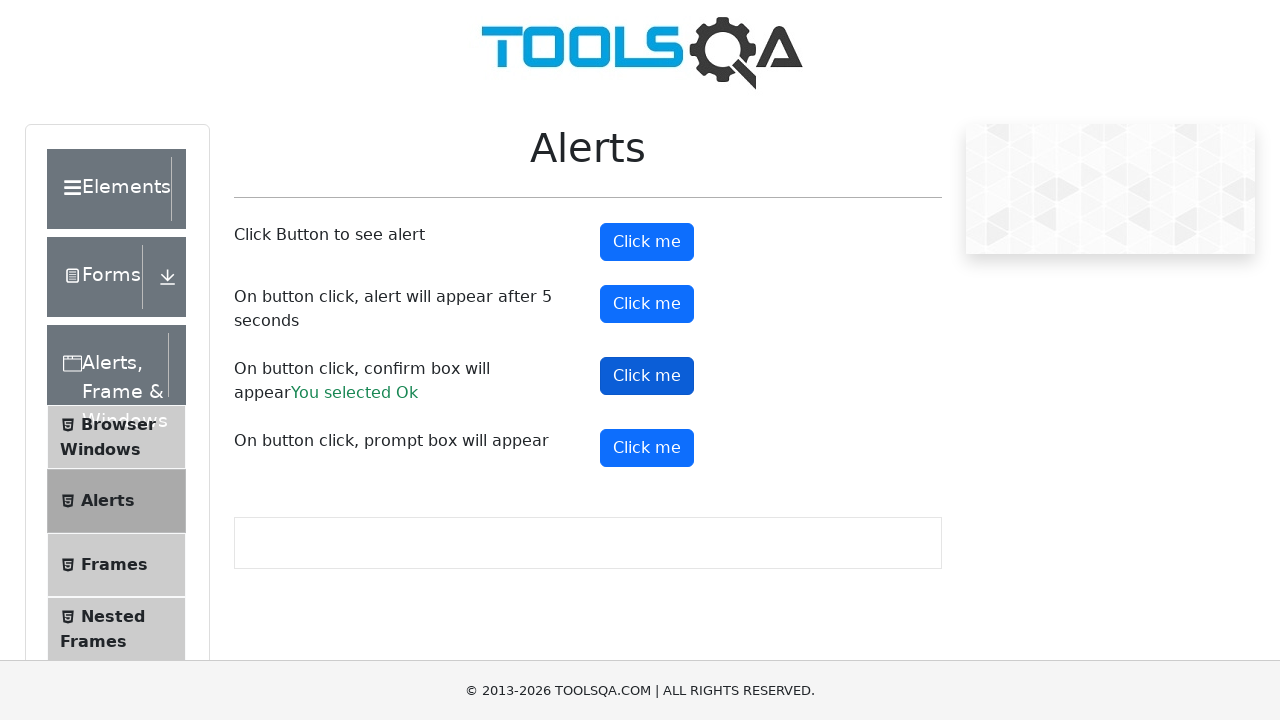

Clicked button to trigger prompt dialog at (647, 448) on #promtButton
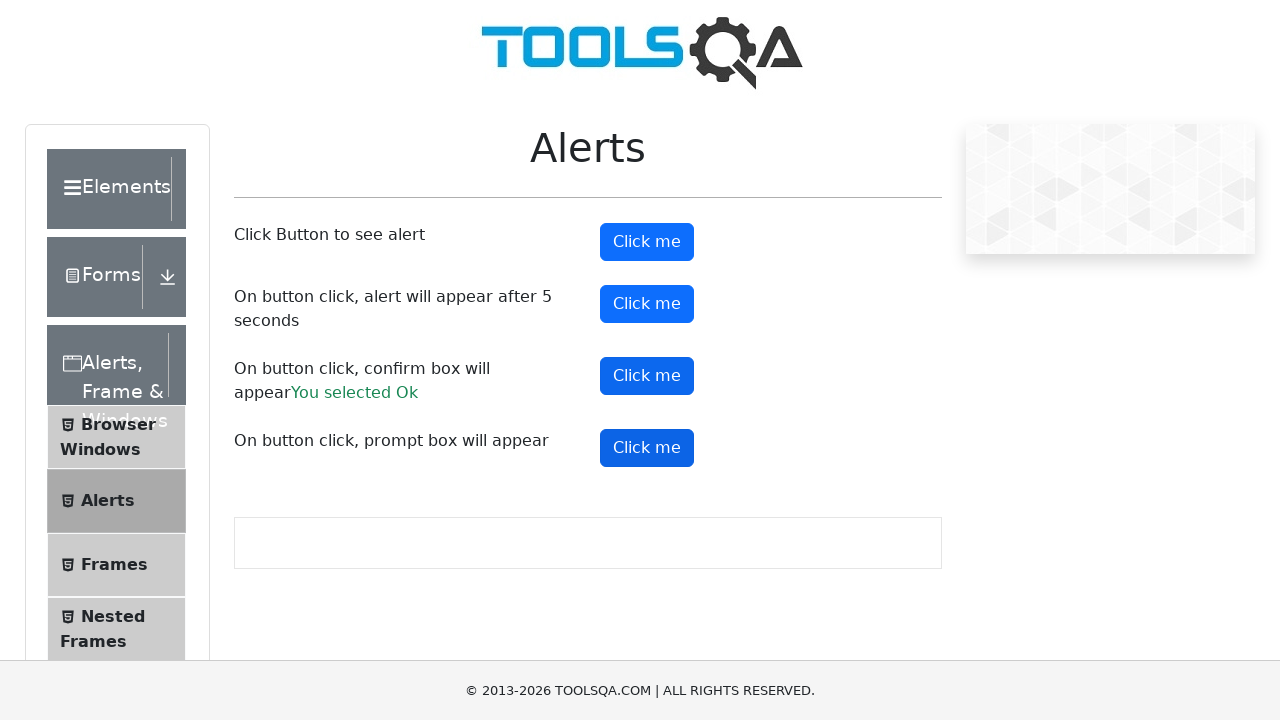

Set up dialog handler to accept prompt dialog with text 'Testing'
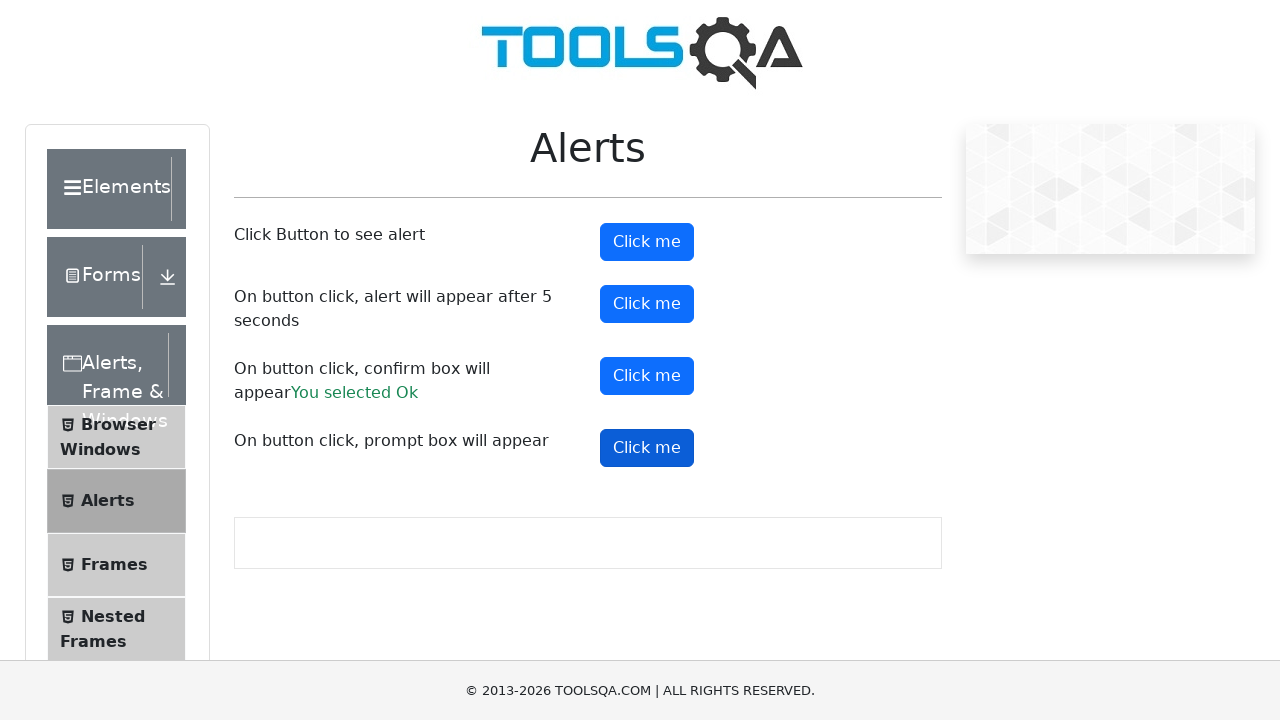

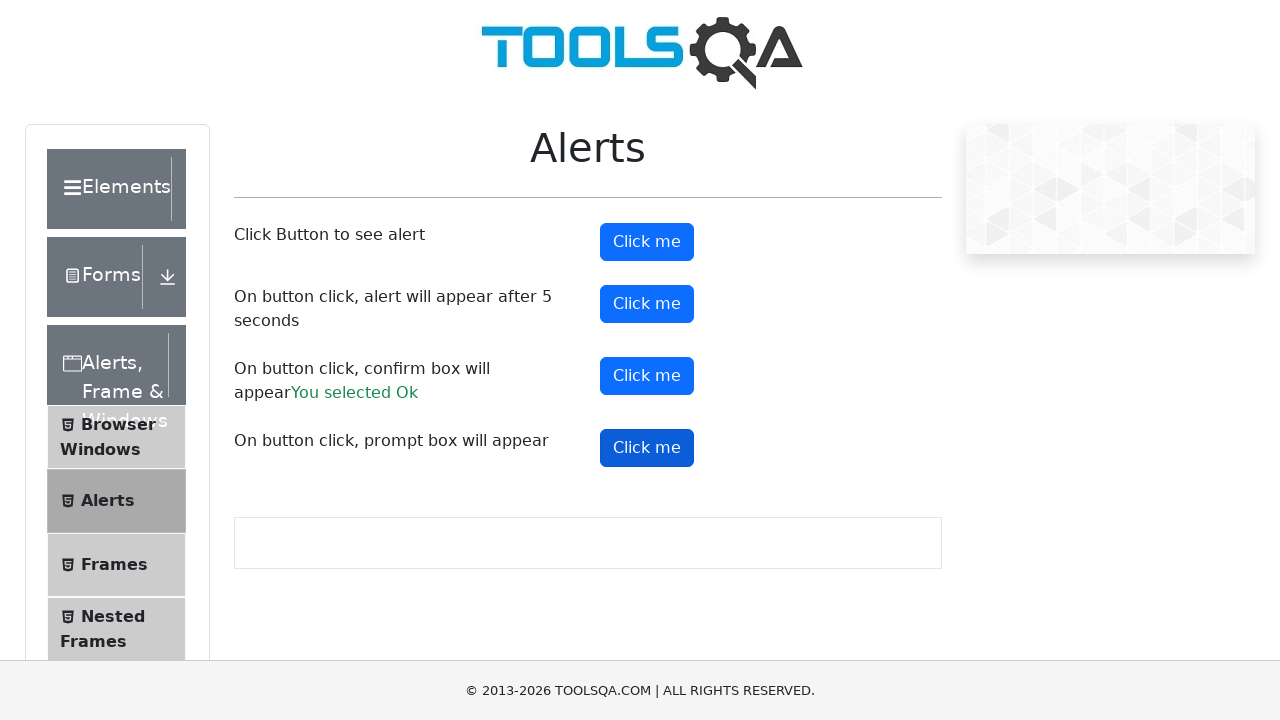